Tests the Open Trivia Database question search functionality by navigating to the browse page, entering a search query, and verifying that search results display with pagination controls.

Starting URL: https://opentdb.com/

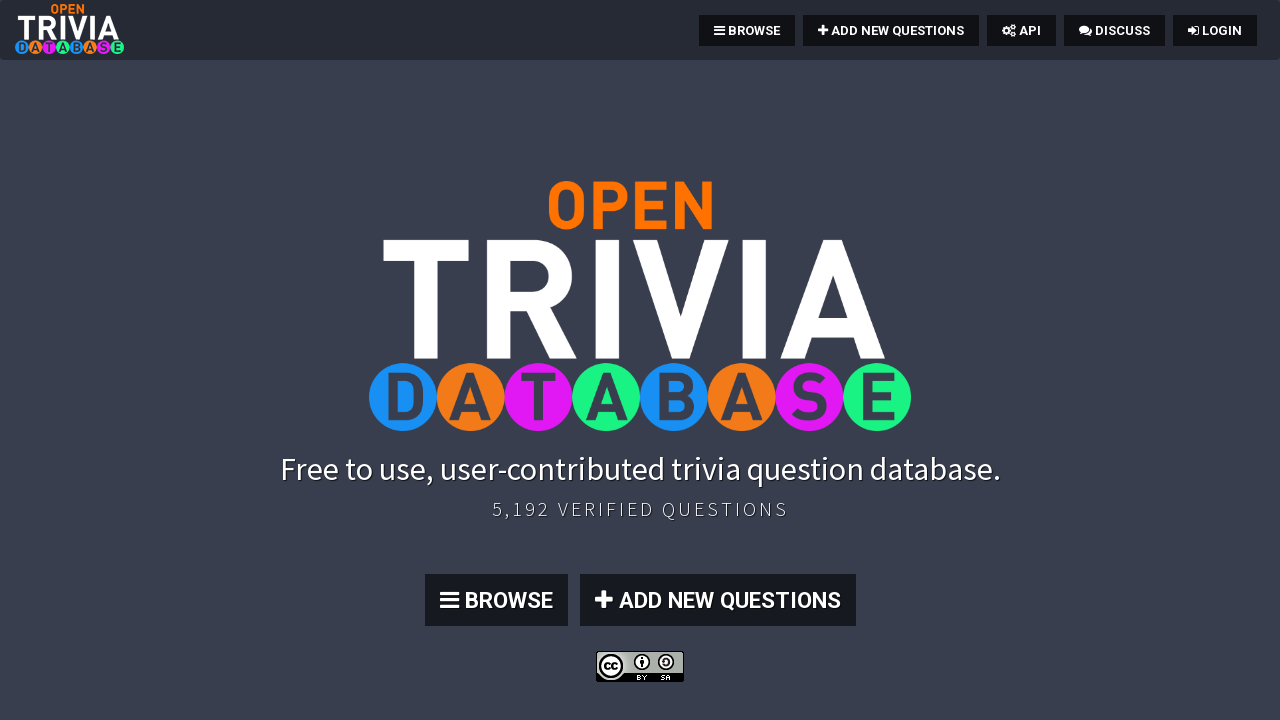

Clicked BROWSE button to navigate to question bank at (496, 600) on xpath=//a[normalize-space()='BROWSE']
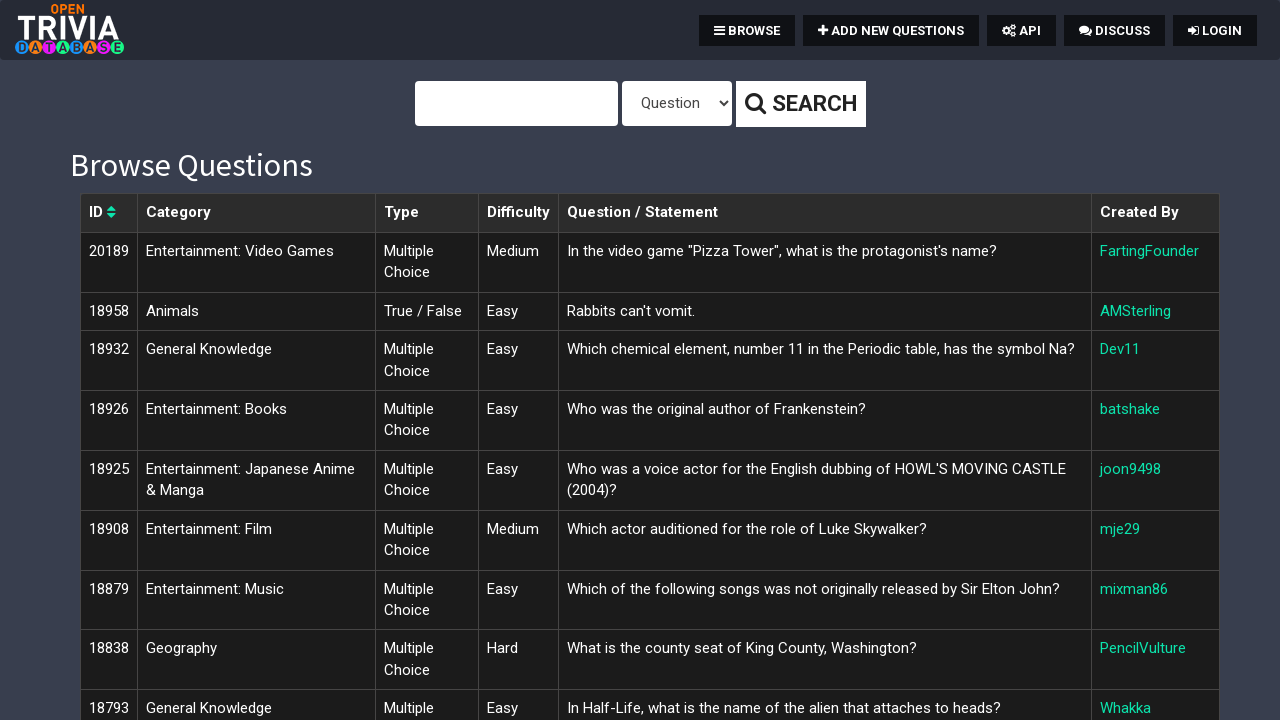

Search input field loaded
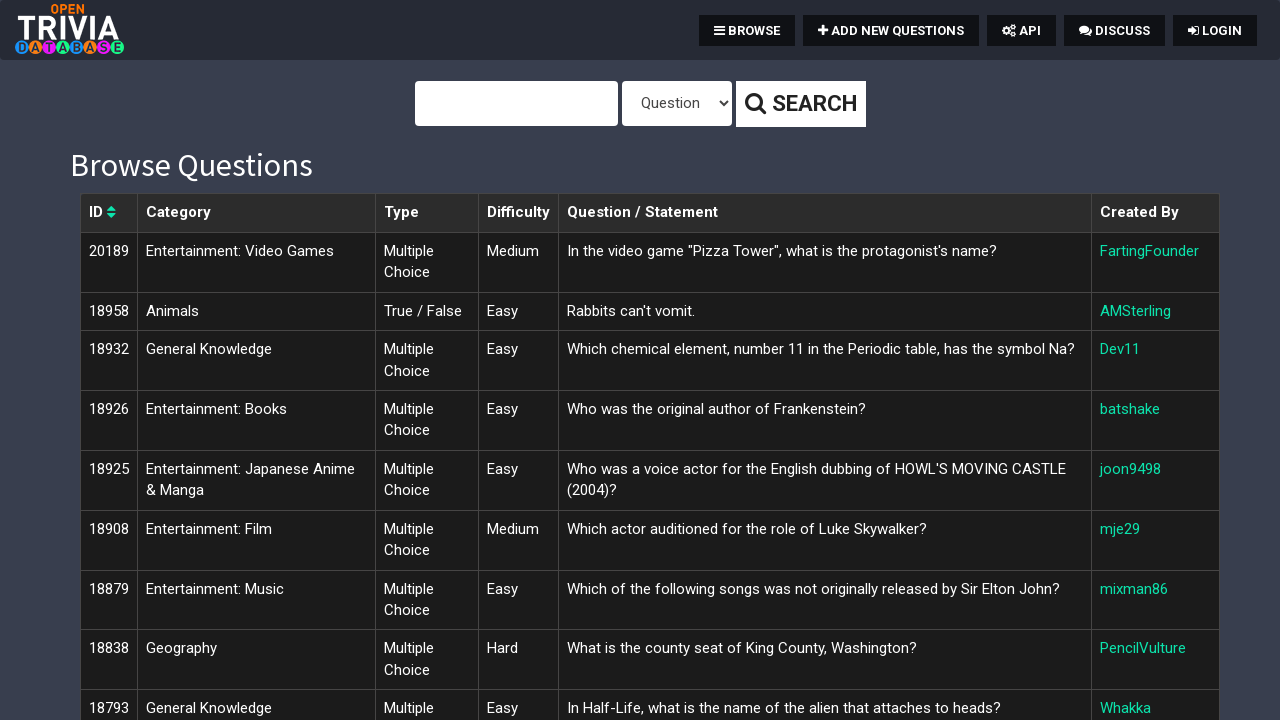

Filled search field with 'a' on input[name='query']
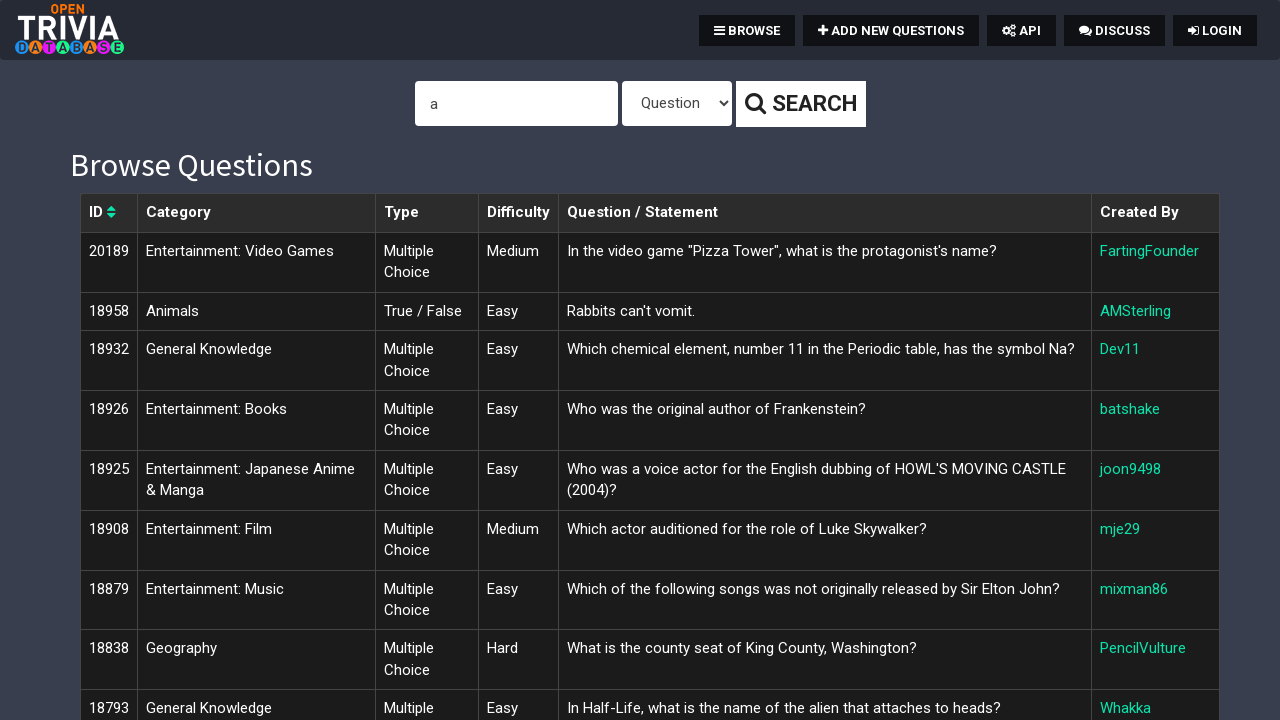

Clicked Search button to execute query at (800, 104) on xpath=//button[normalize-space()='Search']
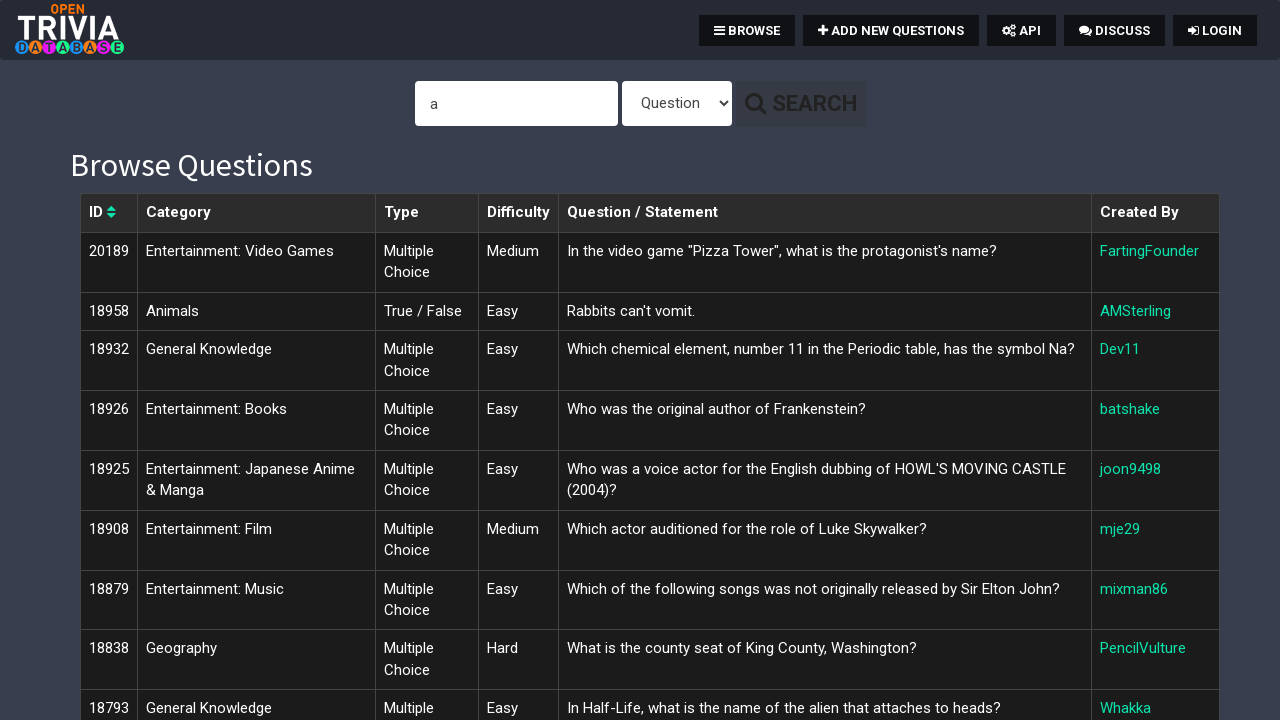

Pagination controls appeared, search results loaded
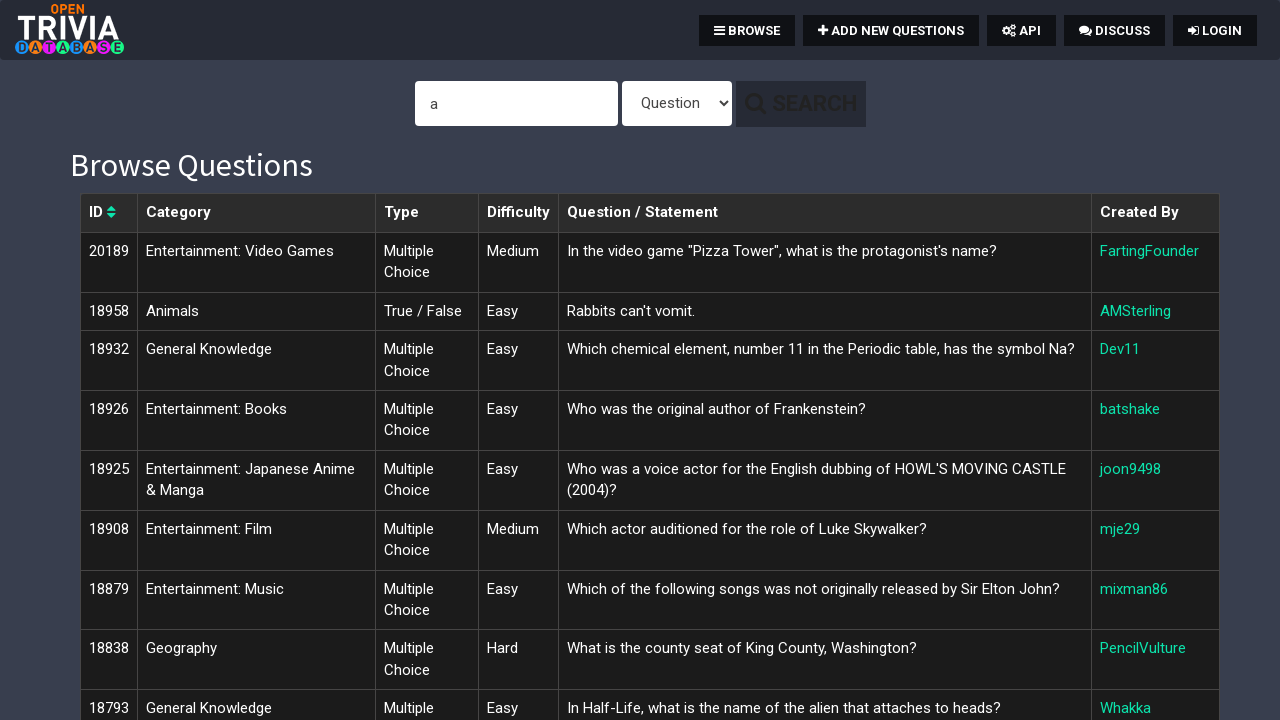

Search result table rows are present
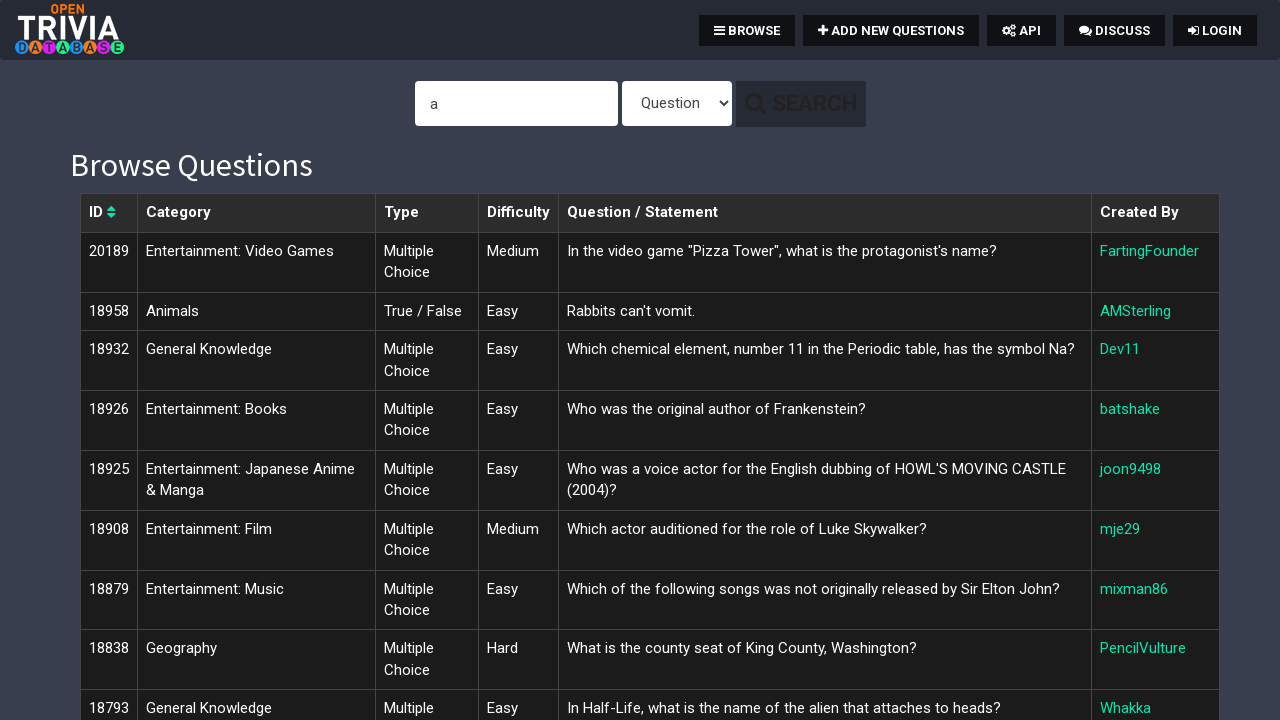

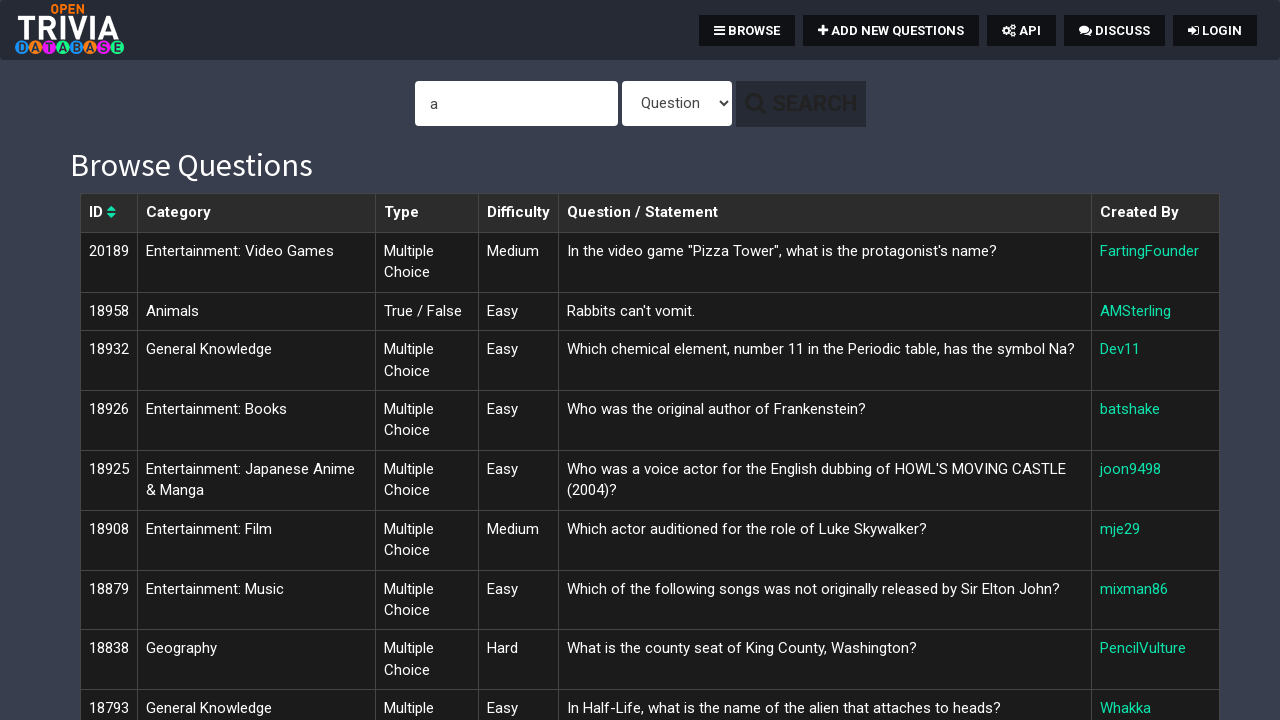